Tests browser window handling by clicking a link that opens a new window, switching to that window, and verifying the new window's content displays "New Window" text.

Starting URL: http://the-internet.herokuapp.com/windows

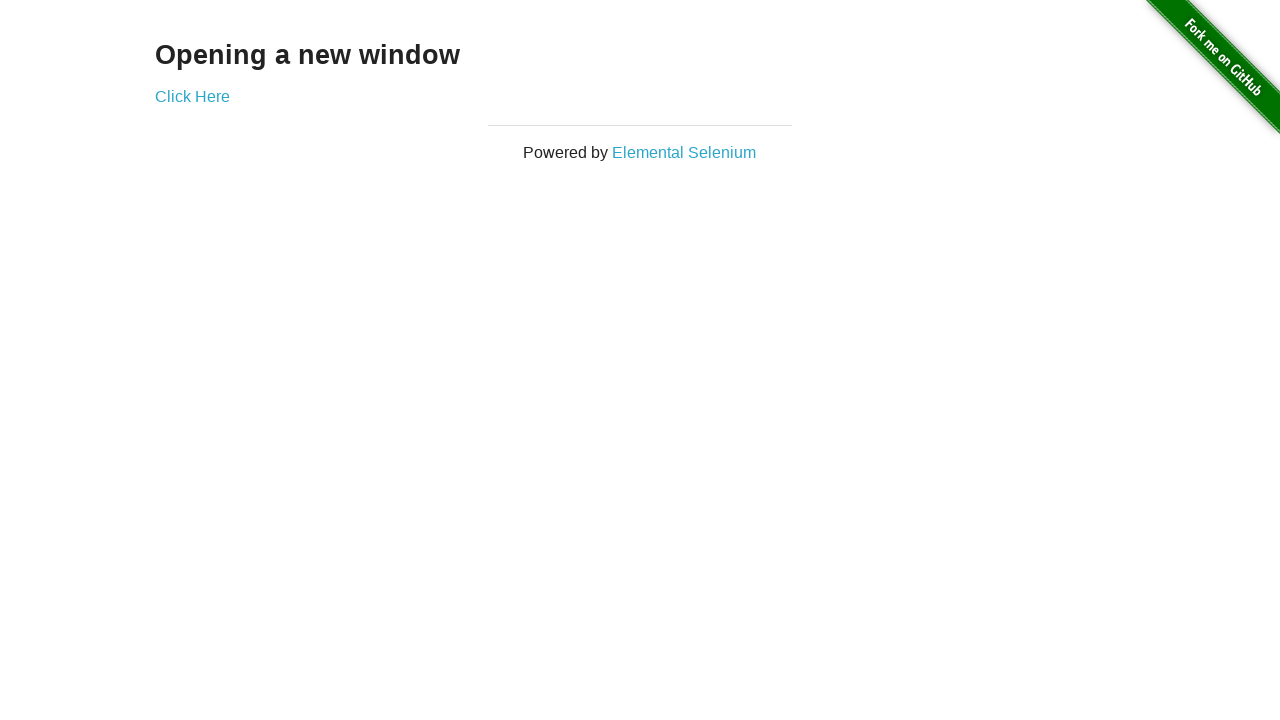

Verified page title contains 'The Internet'
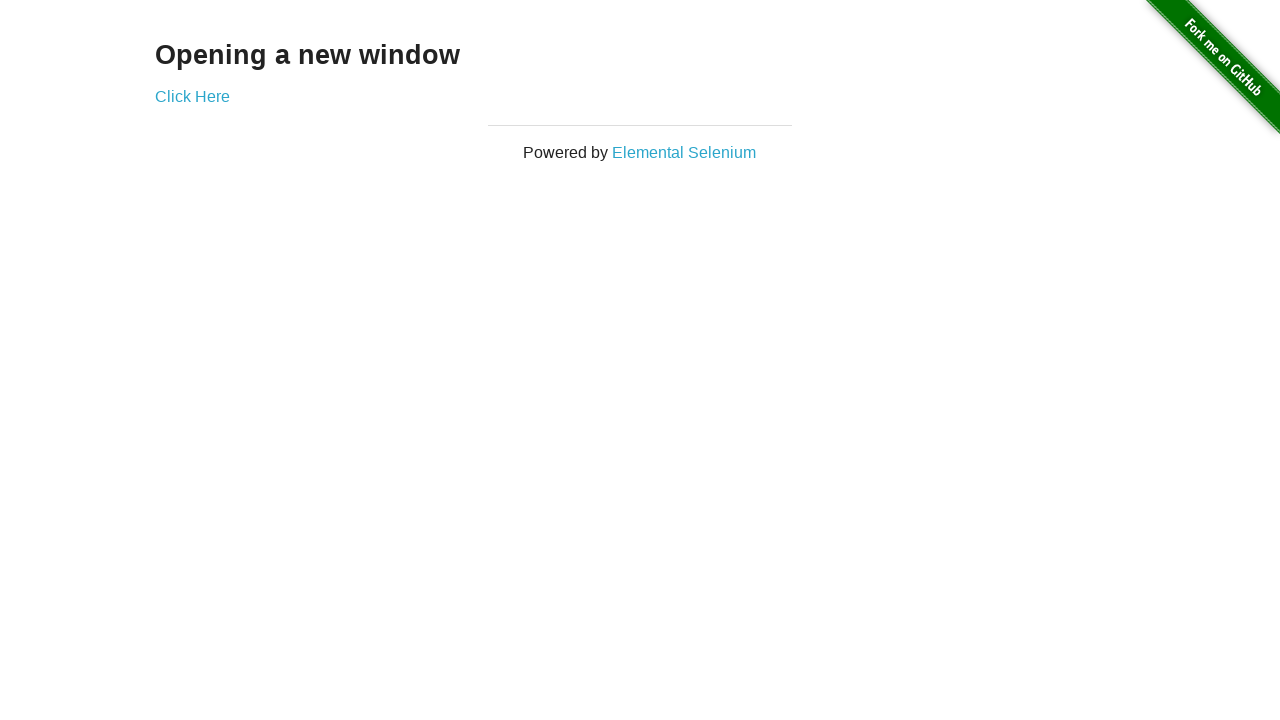

Clicked link to open new window at (192, 96) on a[href='/windows/new']
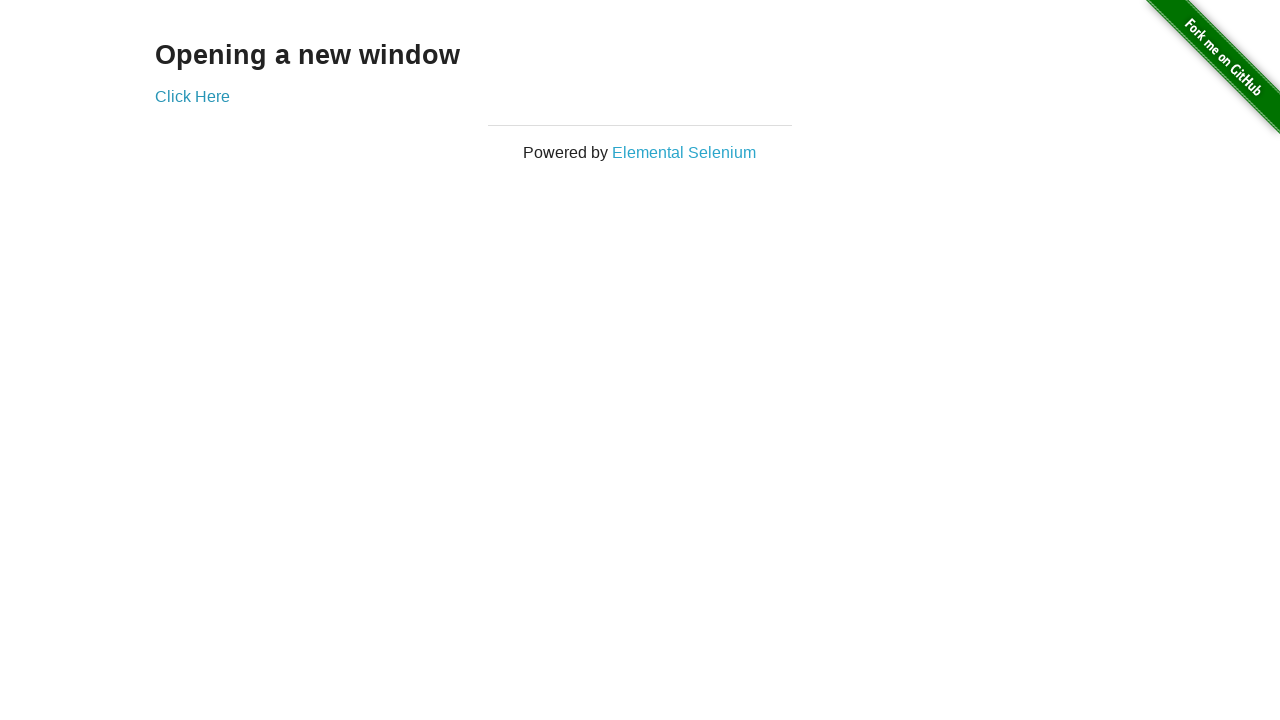

Captured new window/page reference
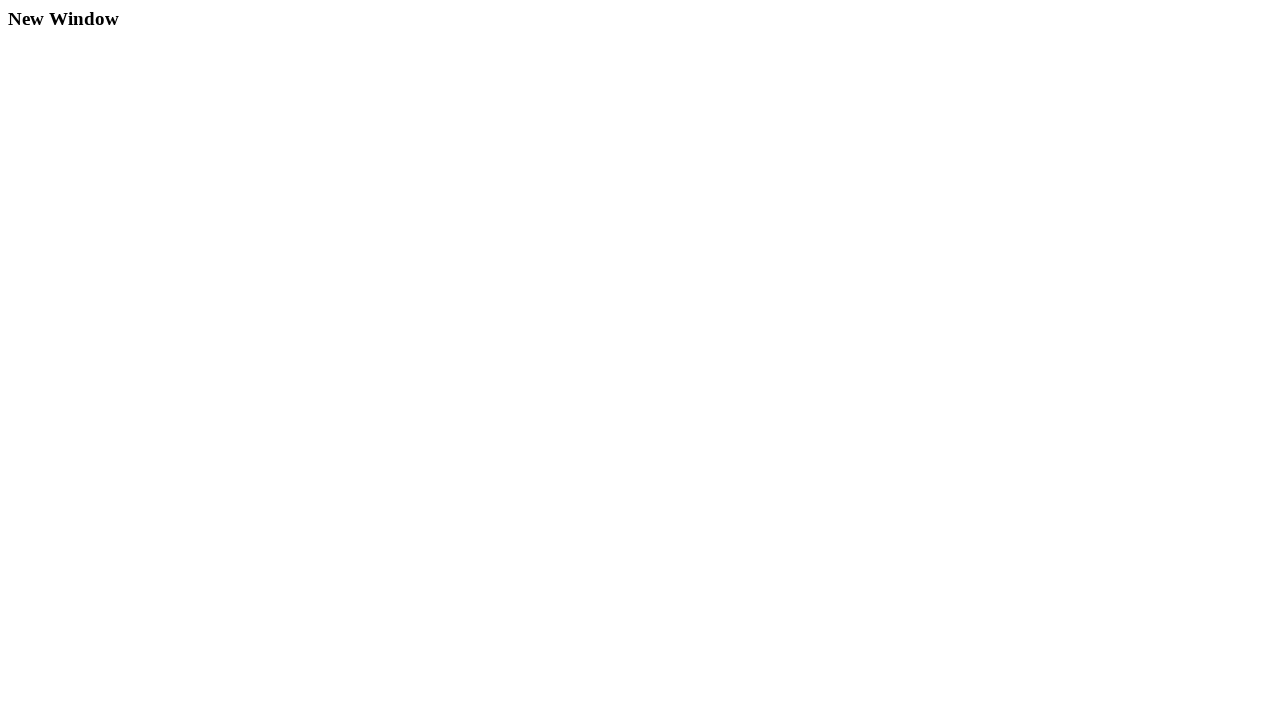

New page loaded successfully
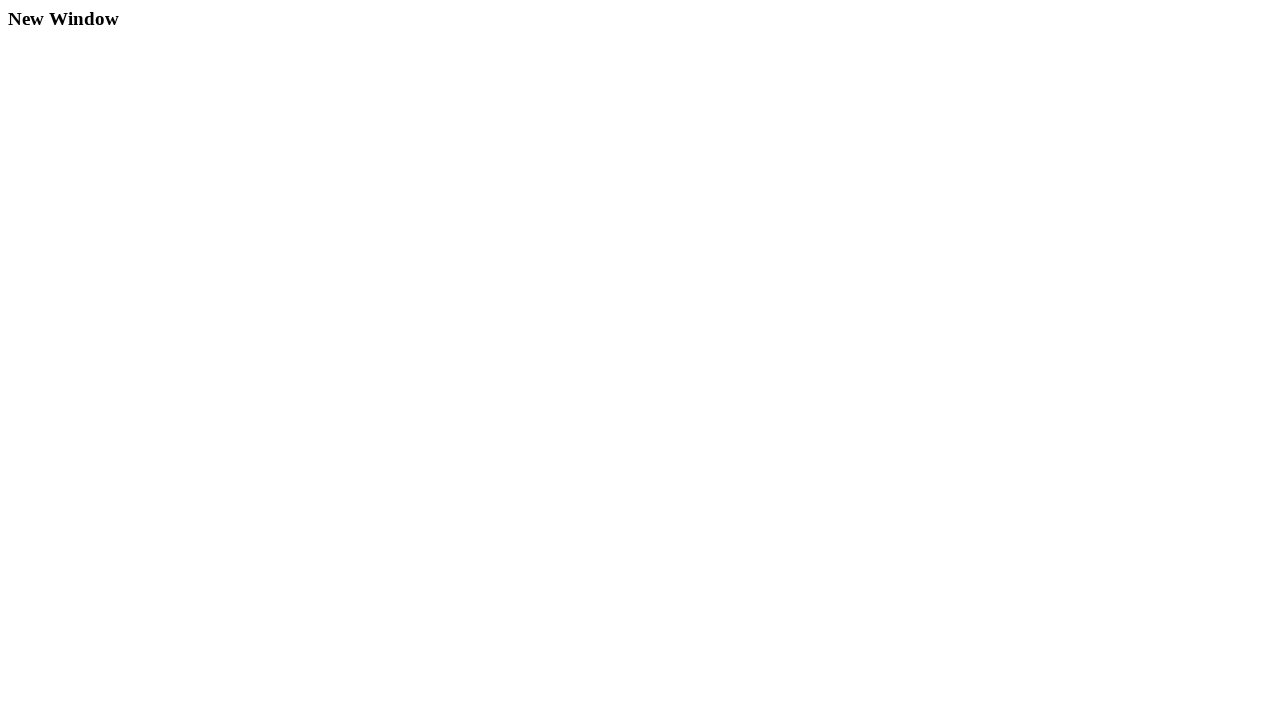

Located 'New Window' heading element
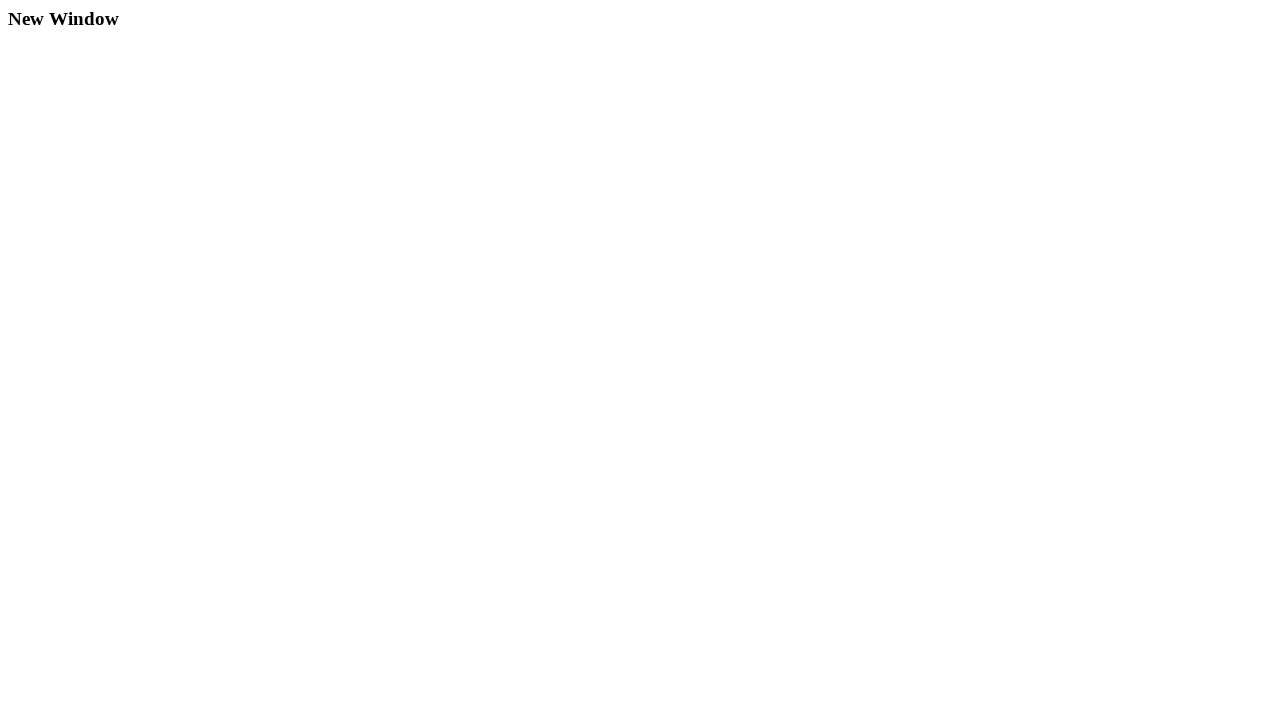

Waited for 'New Window' heading to be visible
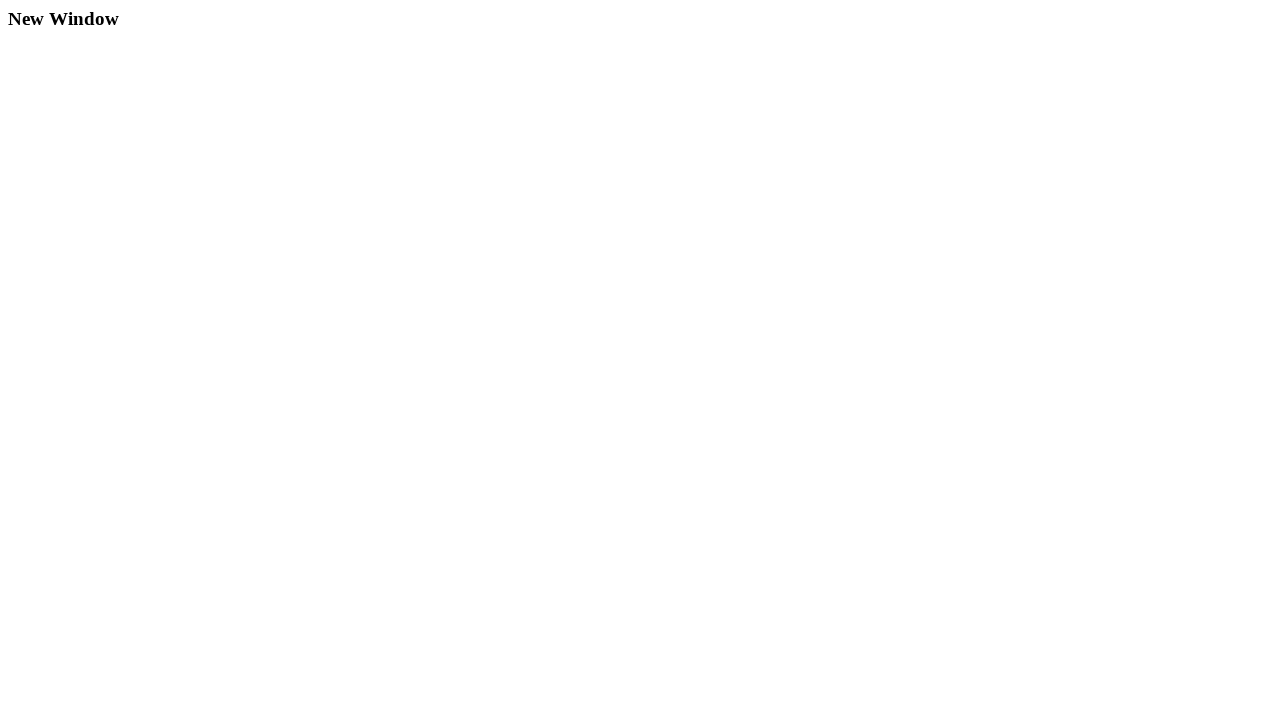

Verified new window contains 'New Window' text
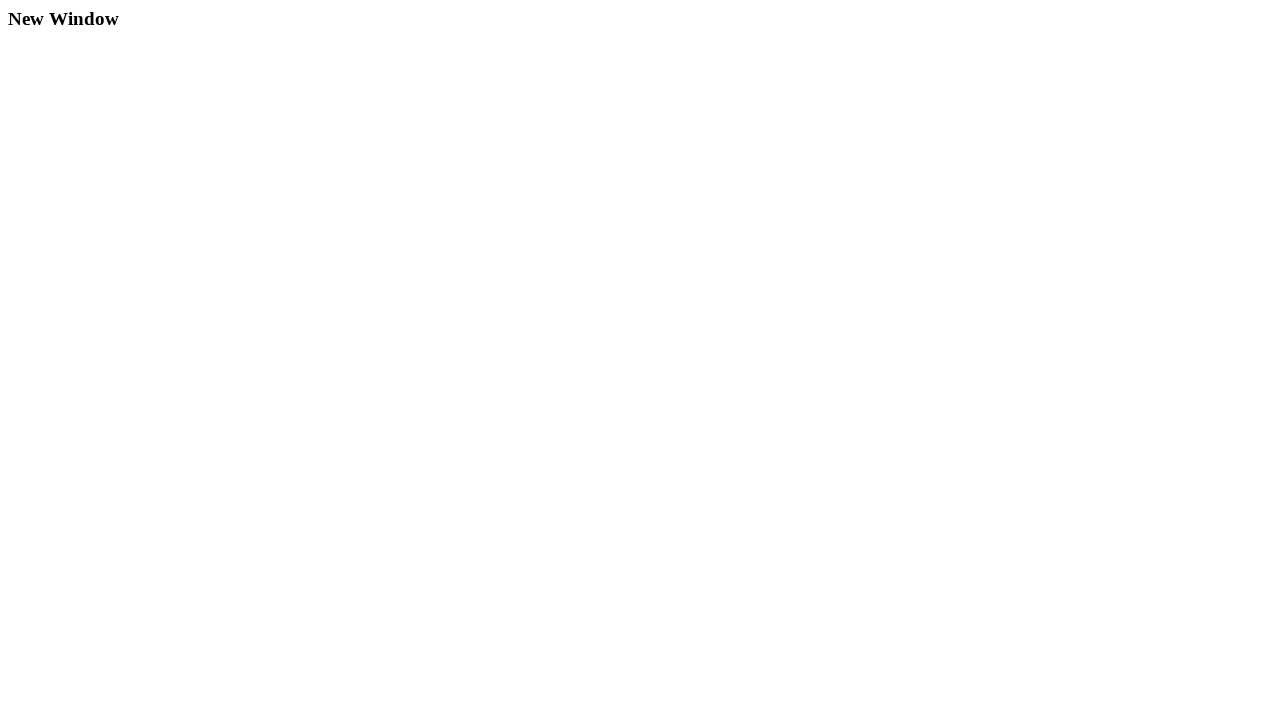

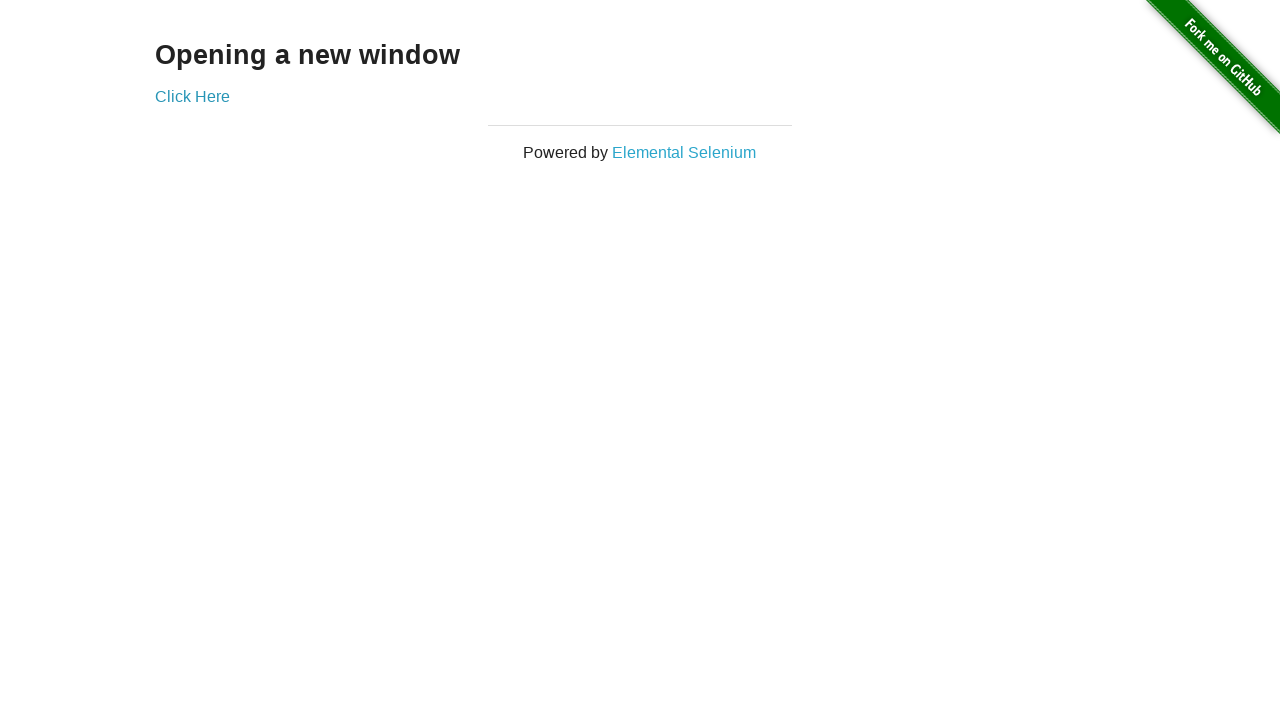